Tests the metatags.io URL preview functionality by entering multiple URLs into the input field and waiting for the preview to generate for each one.

Starting URL: https://metatags.io/

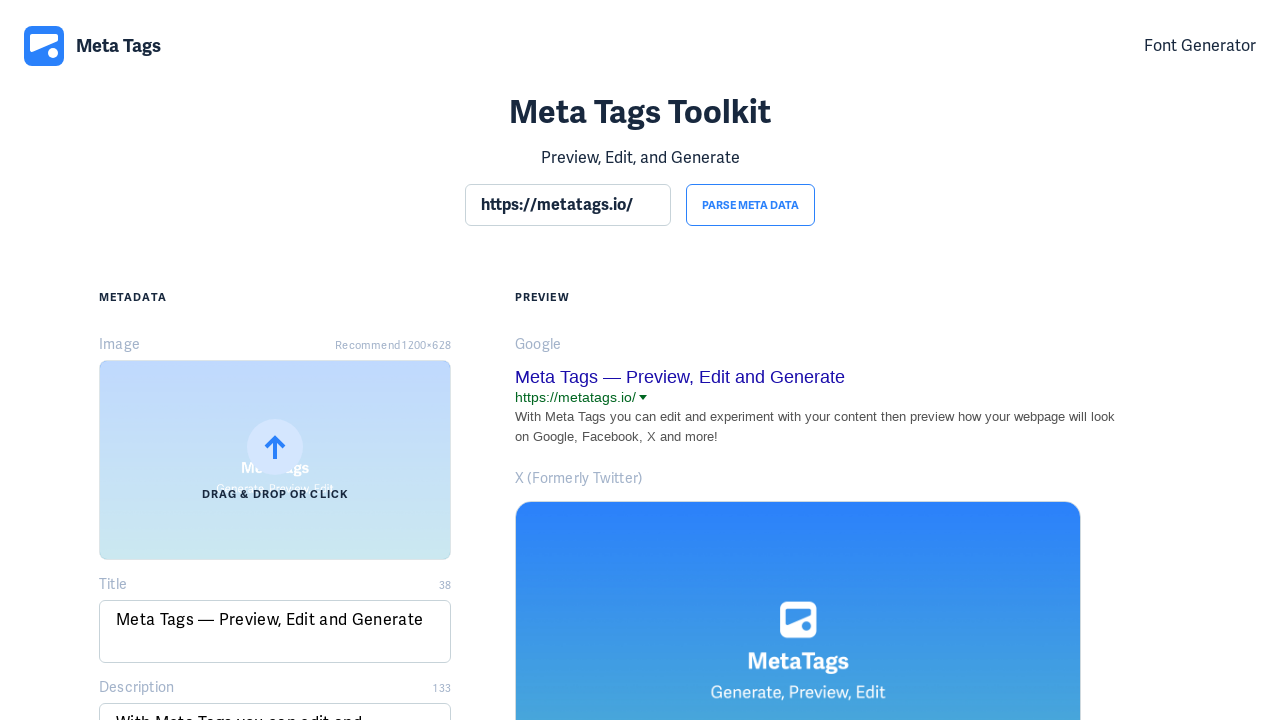

Input field for URL preview is visible
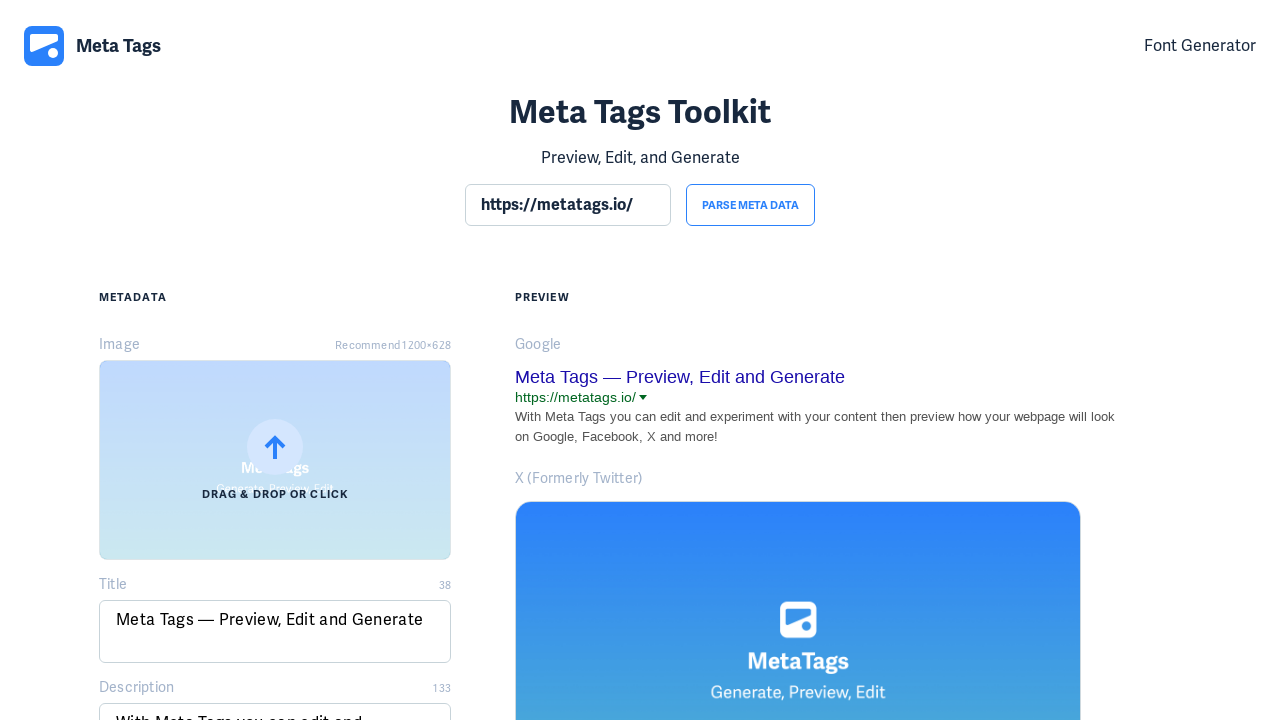

Cleared the URL input field on section input
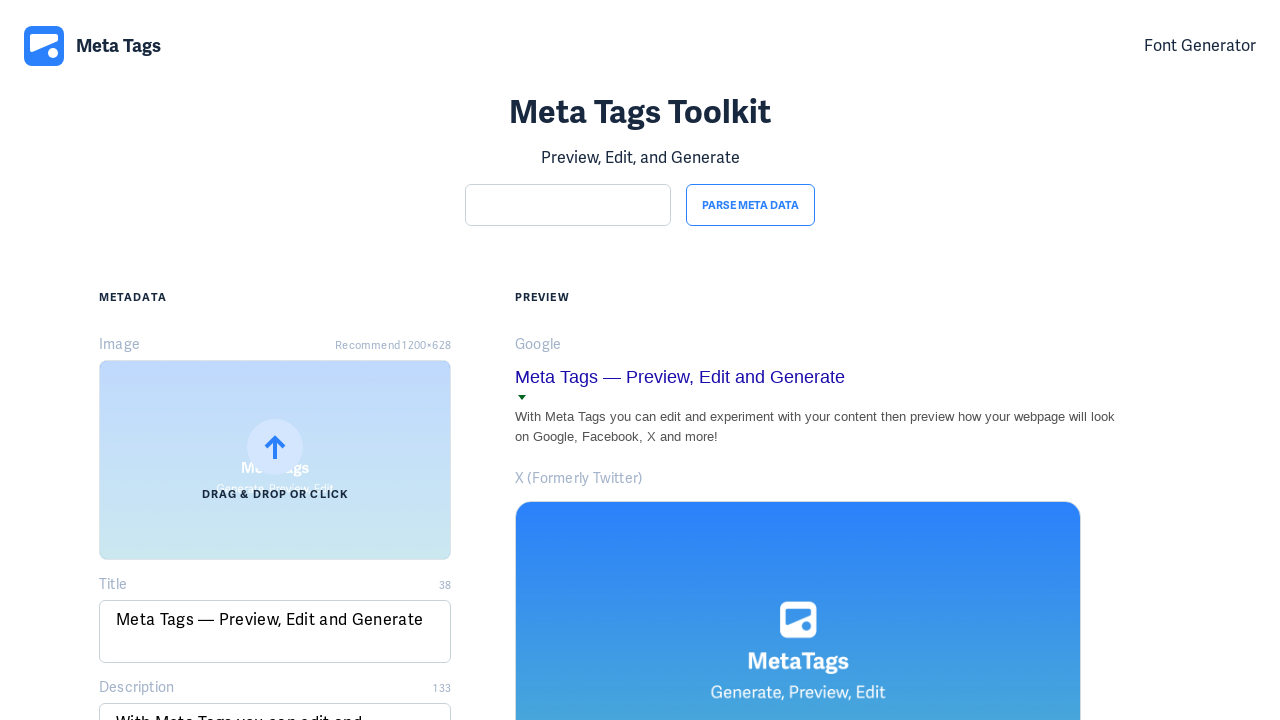

Entered URL for preview: https://www.nytimes.com/2021/11/06/opinion/biden-infrastructure-deal.html on section input
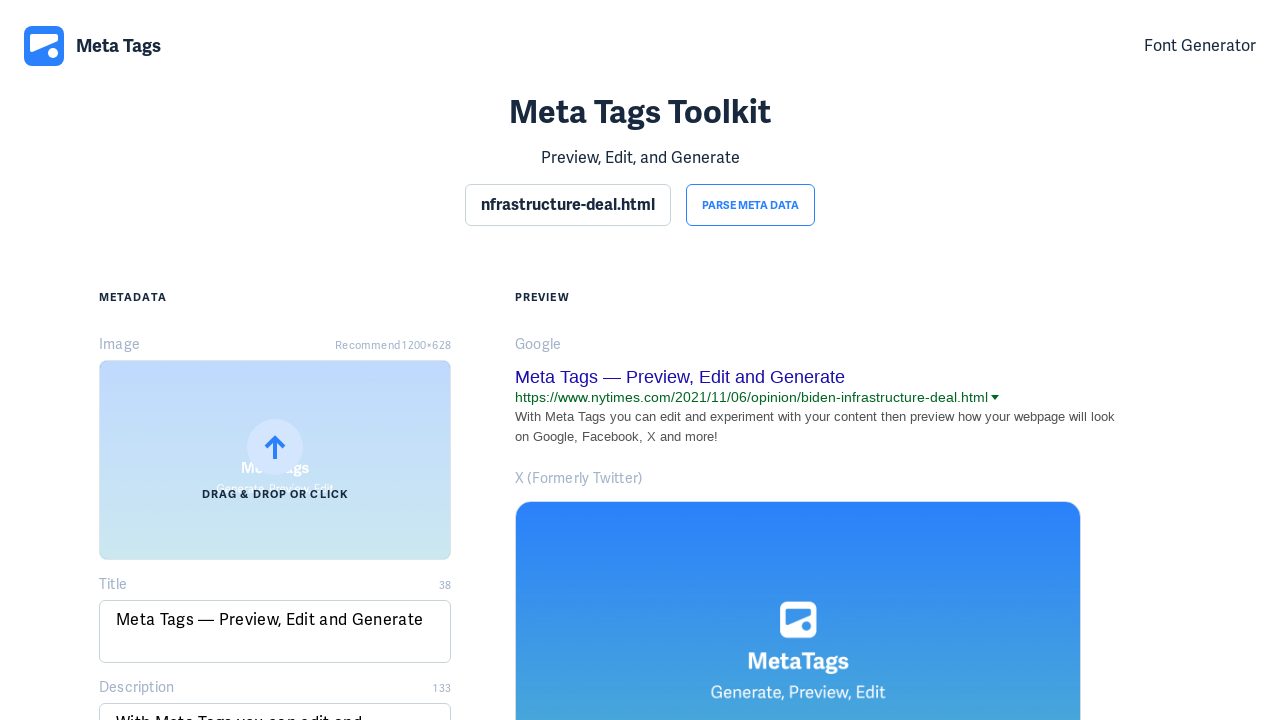

Waited for metatags preview to generate
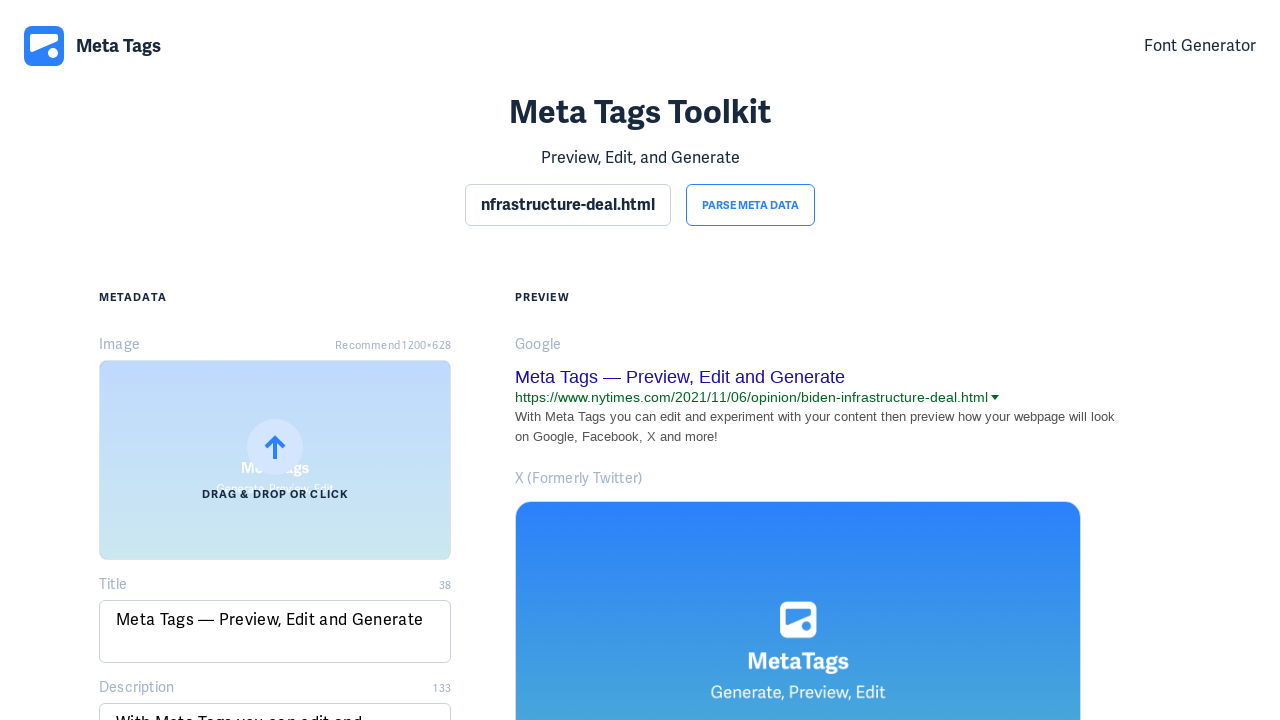

Cleared the URL input field on section input
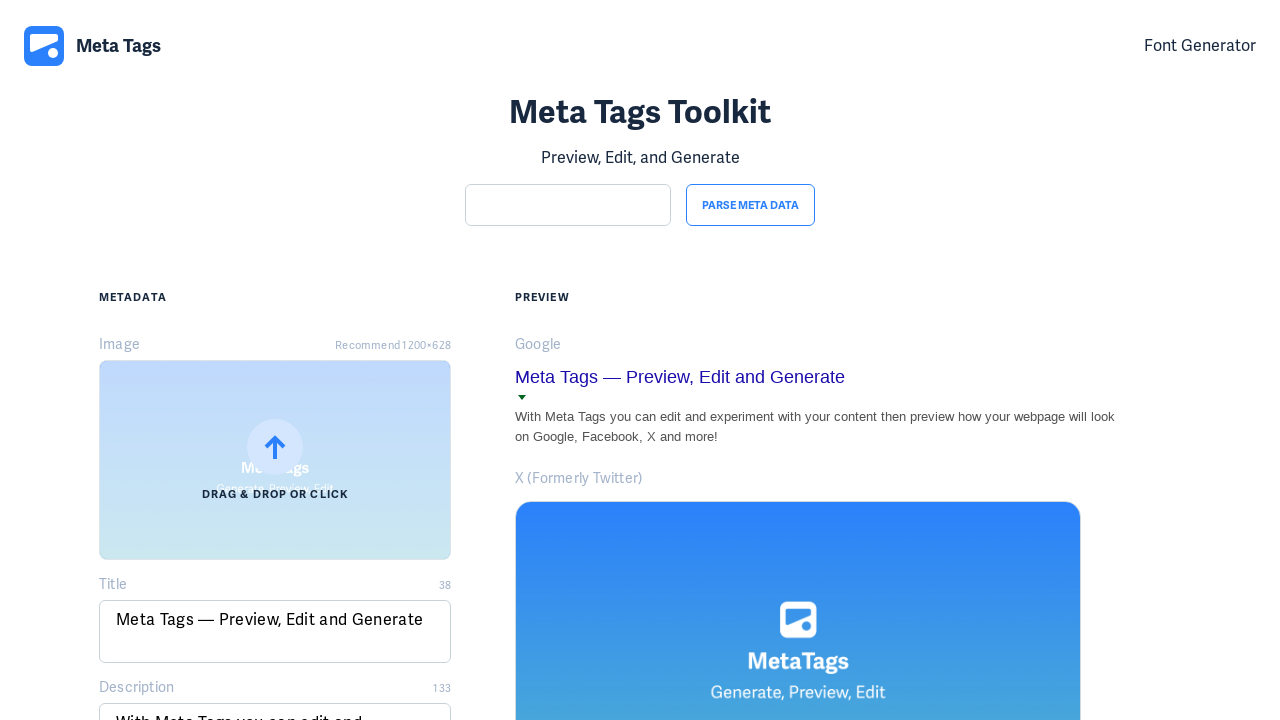

Entered URL for preview: https://www.nytimes.com/2021/11/06/us/politics/infrastructure-black-caucus-vote.html on section input
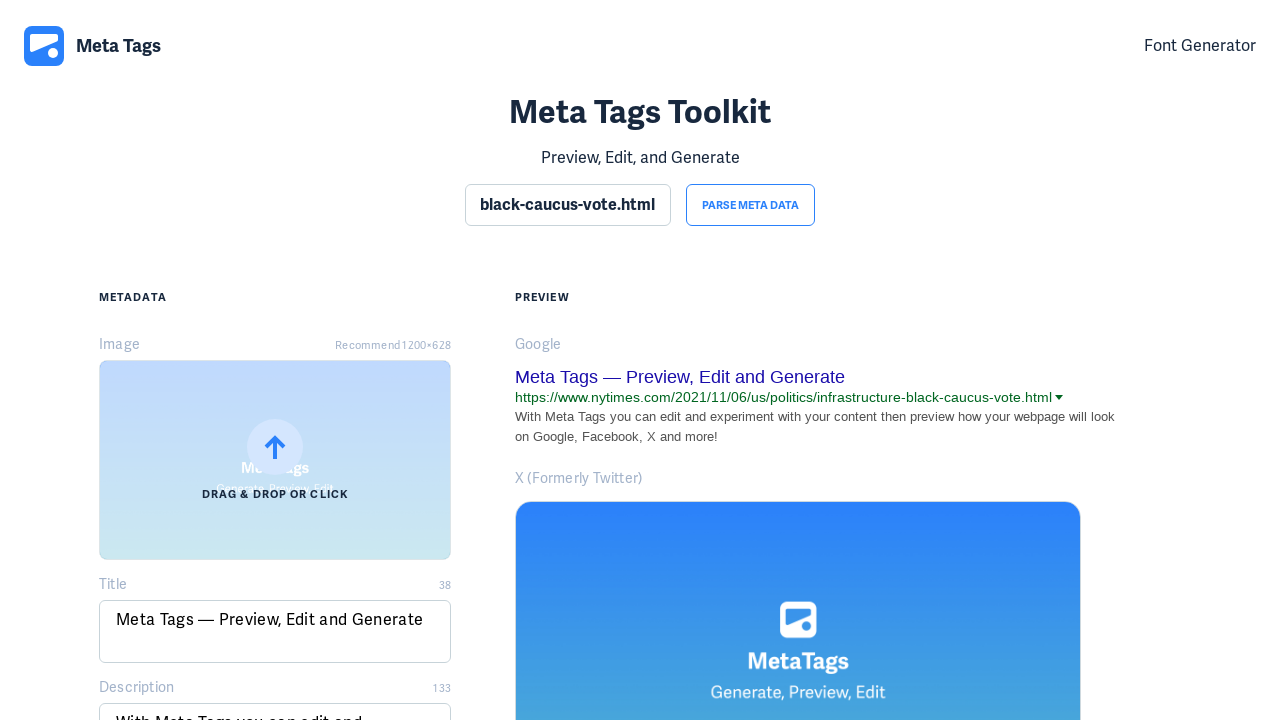

Waited for metatags preview to generate
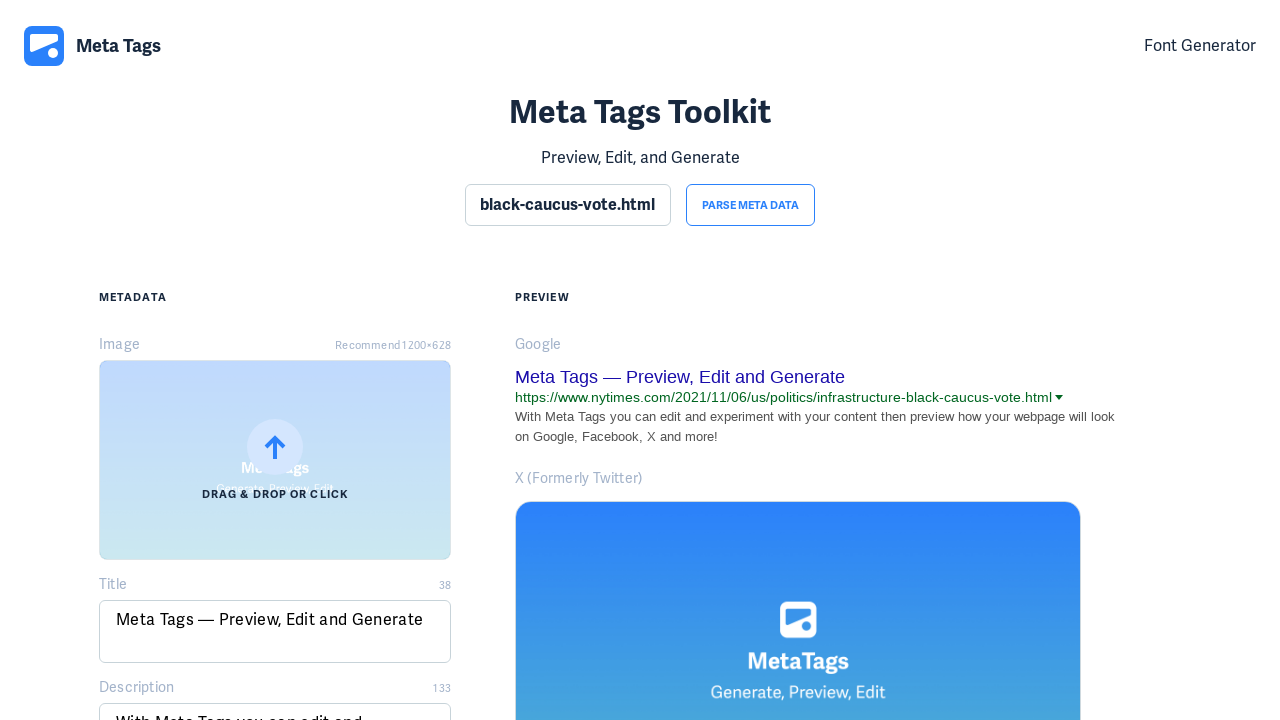

Cleared the URL input field on section input
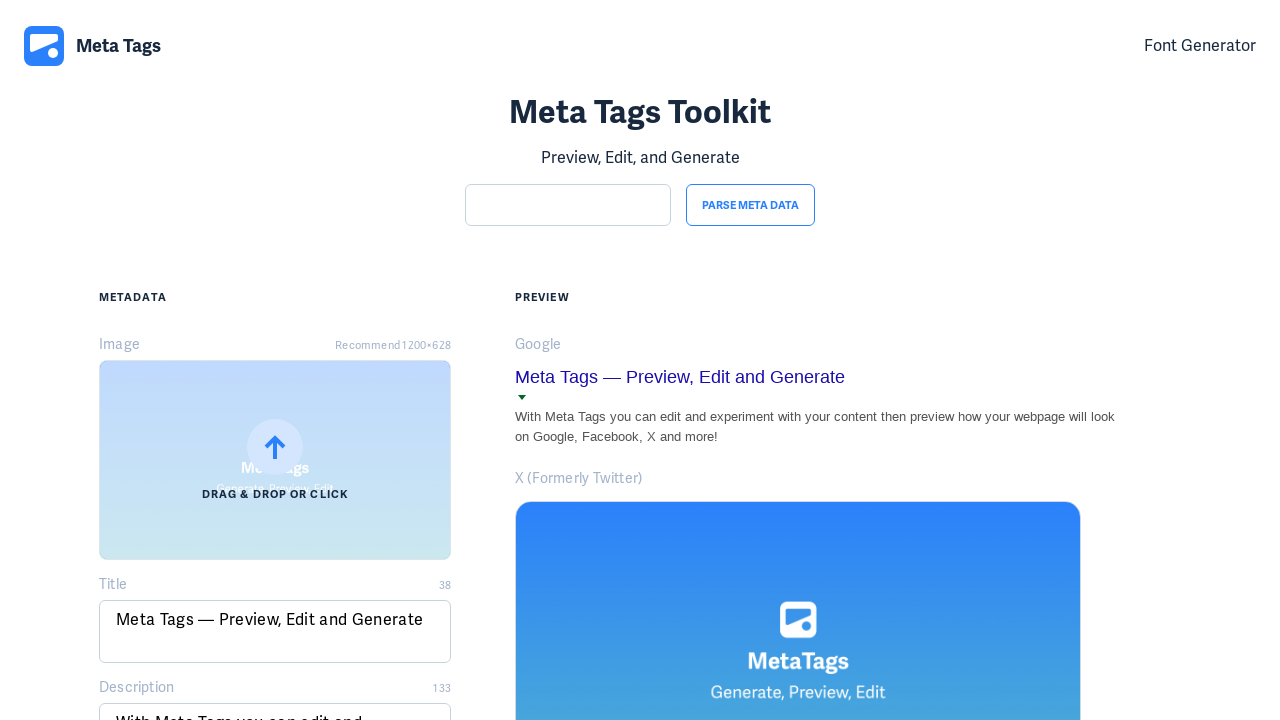

Entered URL for preview: https://www.nytimes.com/2021/11/06/us/dark-sky-parks-us.html on section input
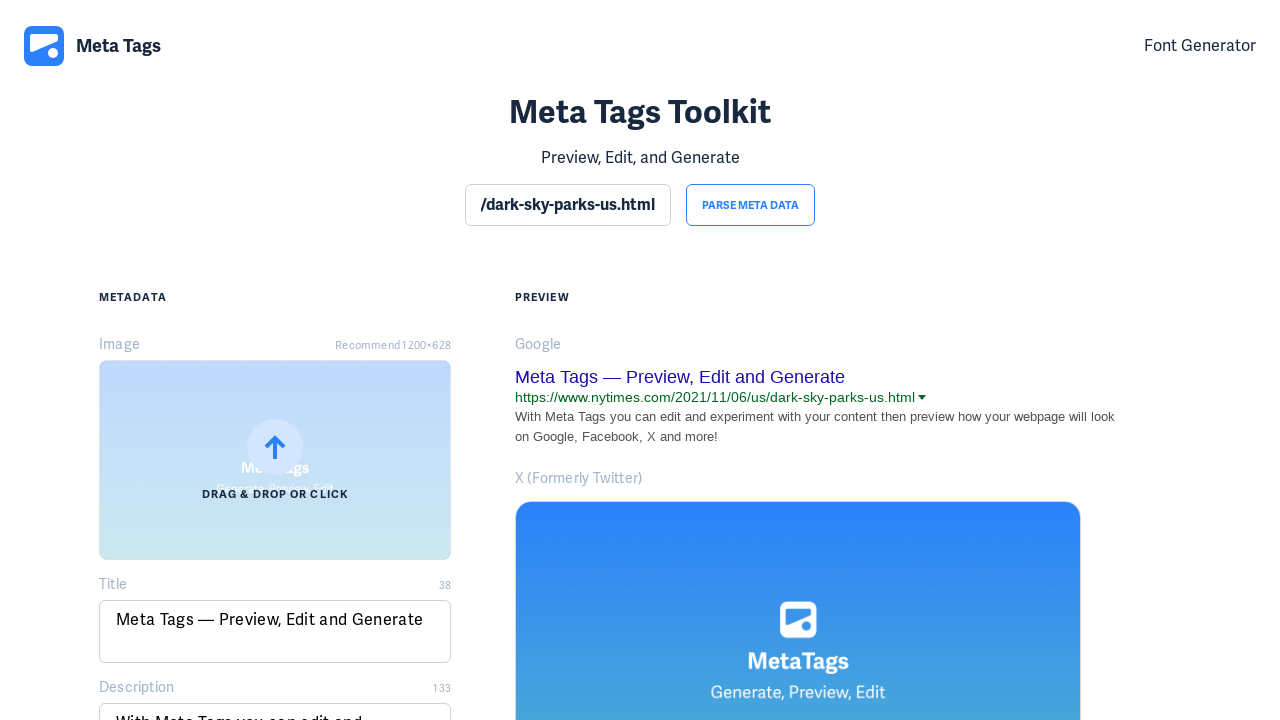

Waited for metatags preview to generate
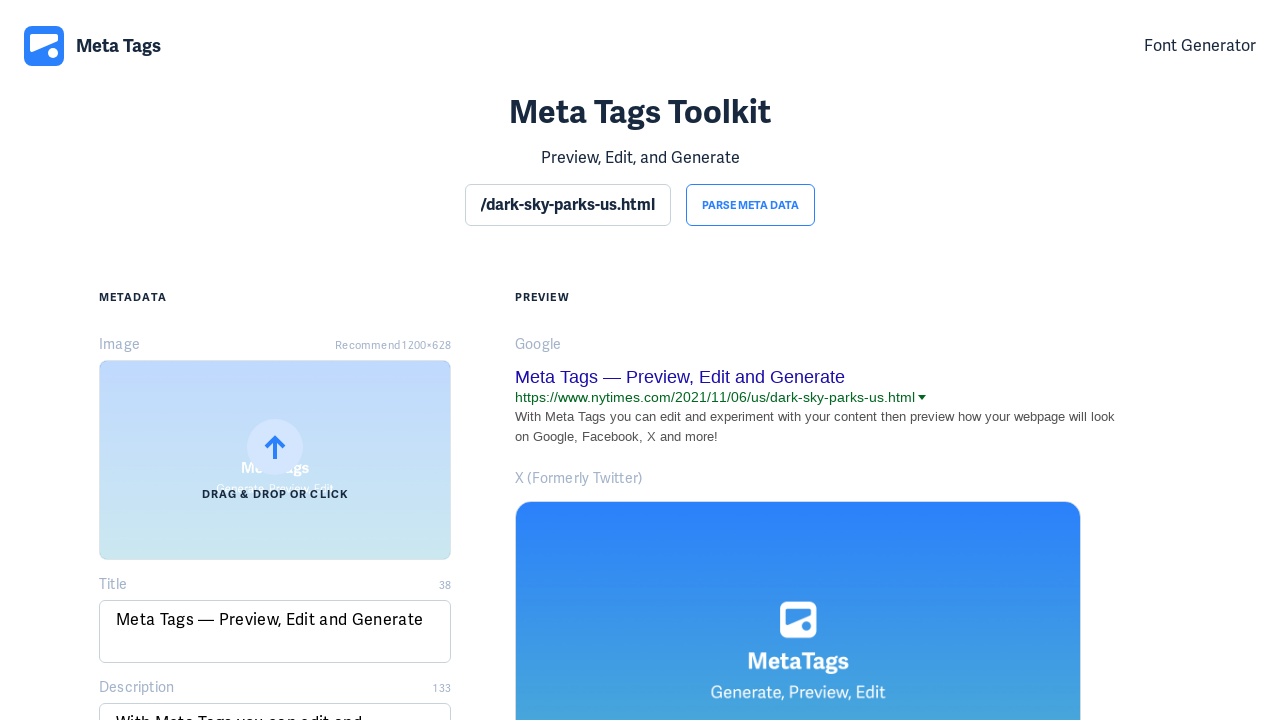

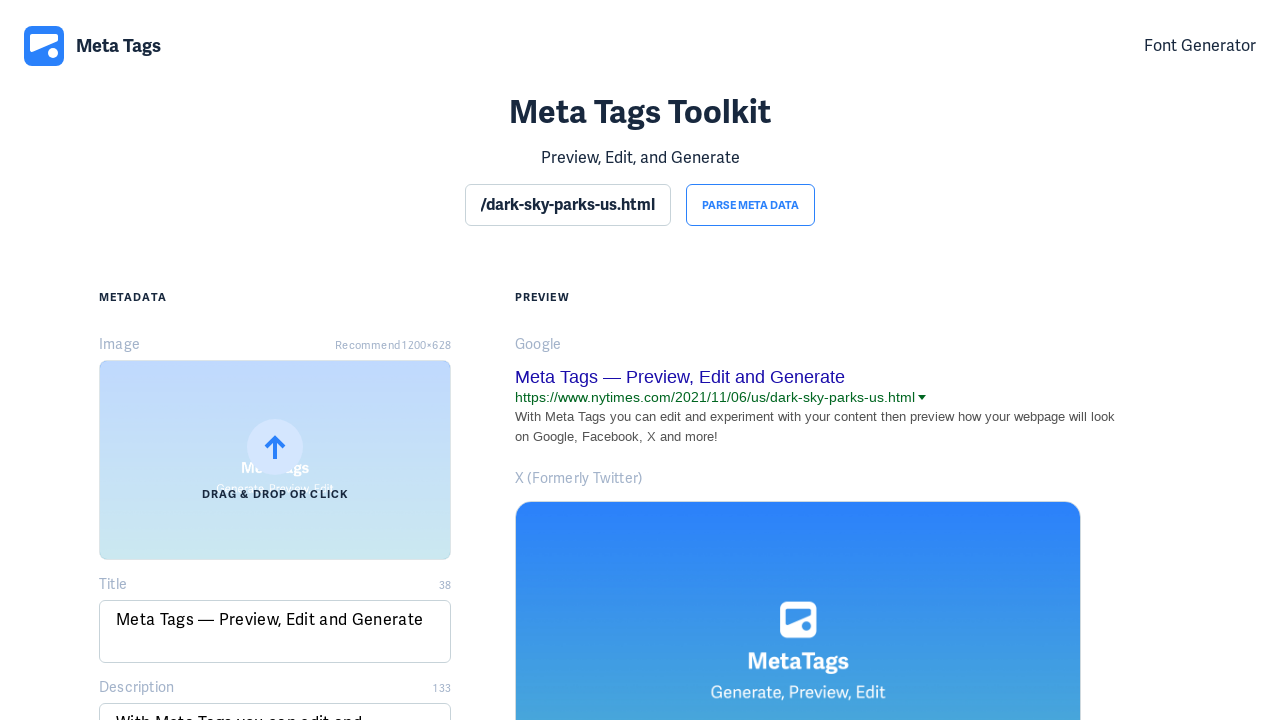